Tests double-click functionality by clicking on Basic Elements link, scrolling down, and double-clicking an element to trigger an alert

Starting URL: http://automationbykrishna.com/

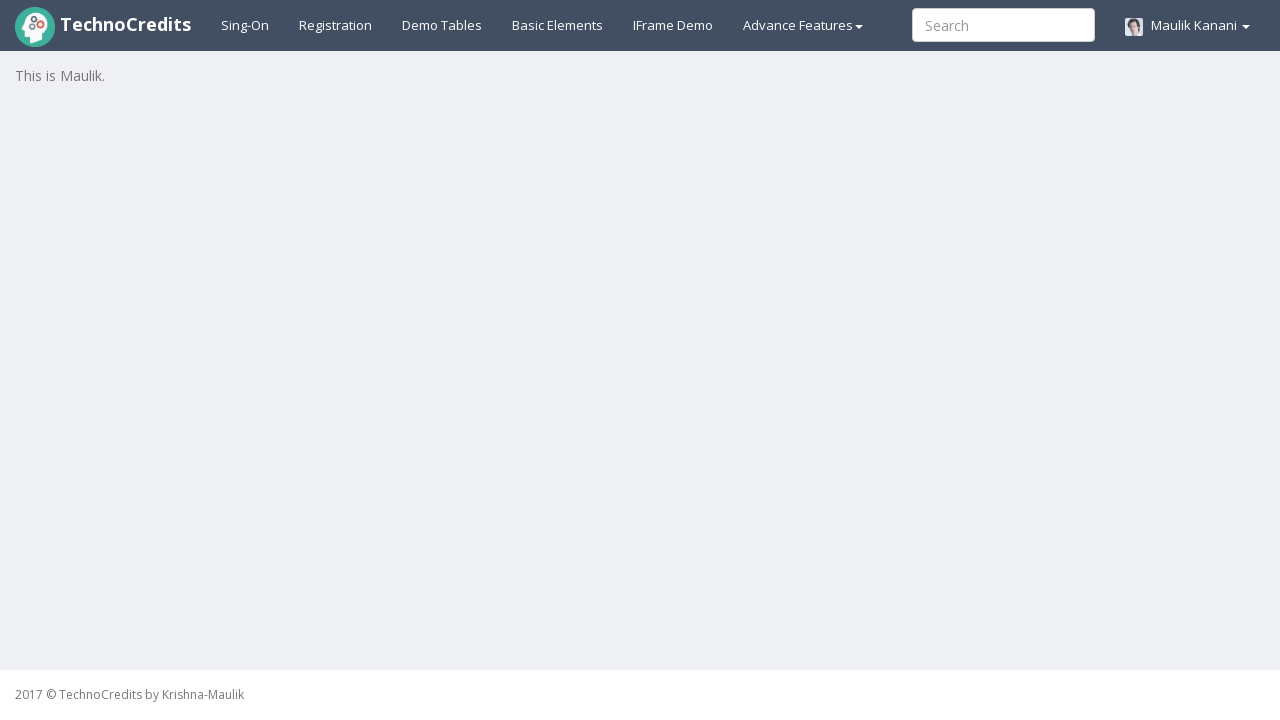

Clicked on Basic Elements link at (558, 25) on a#basicelements
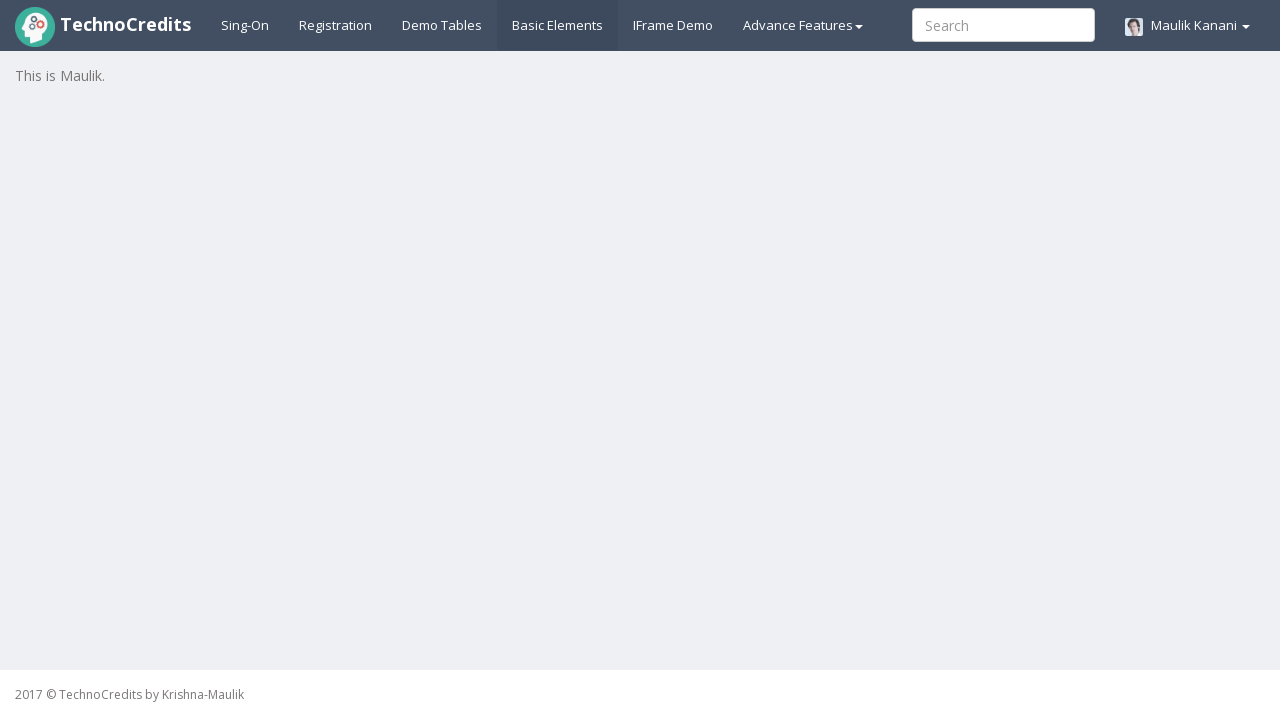

Waited 2000ms for page to load
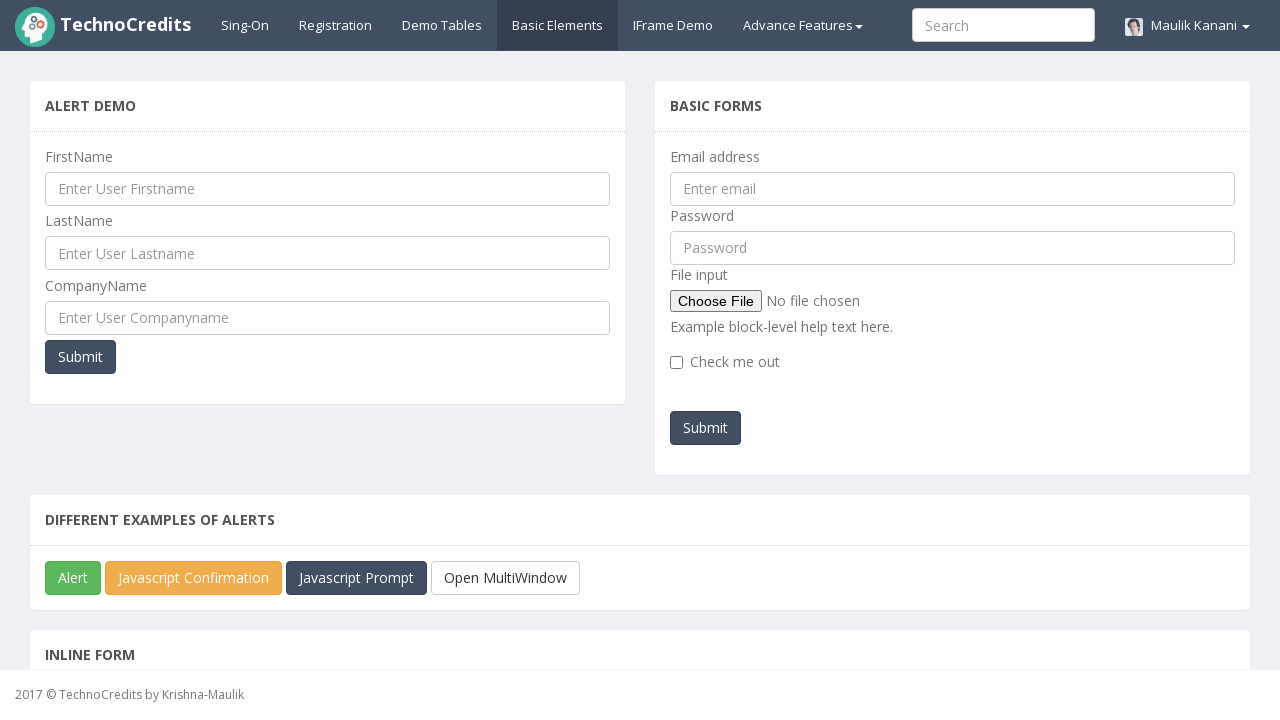

Scrolled to bottom of page
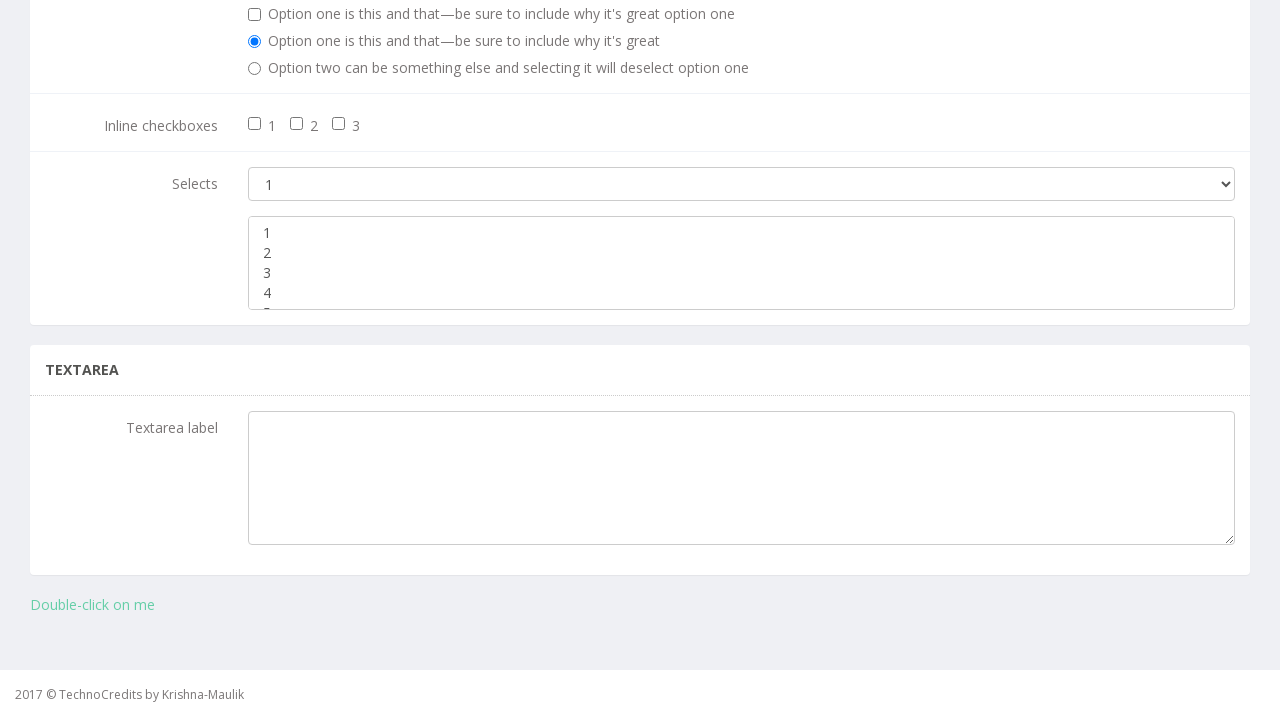

Double-clicked on 'Double-click on me' element at (92, 605) on a:text('Double-click on me')
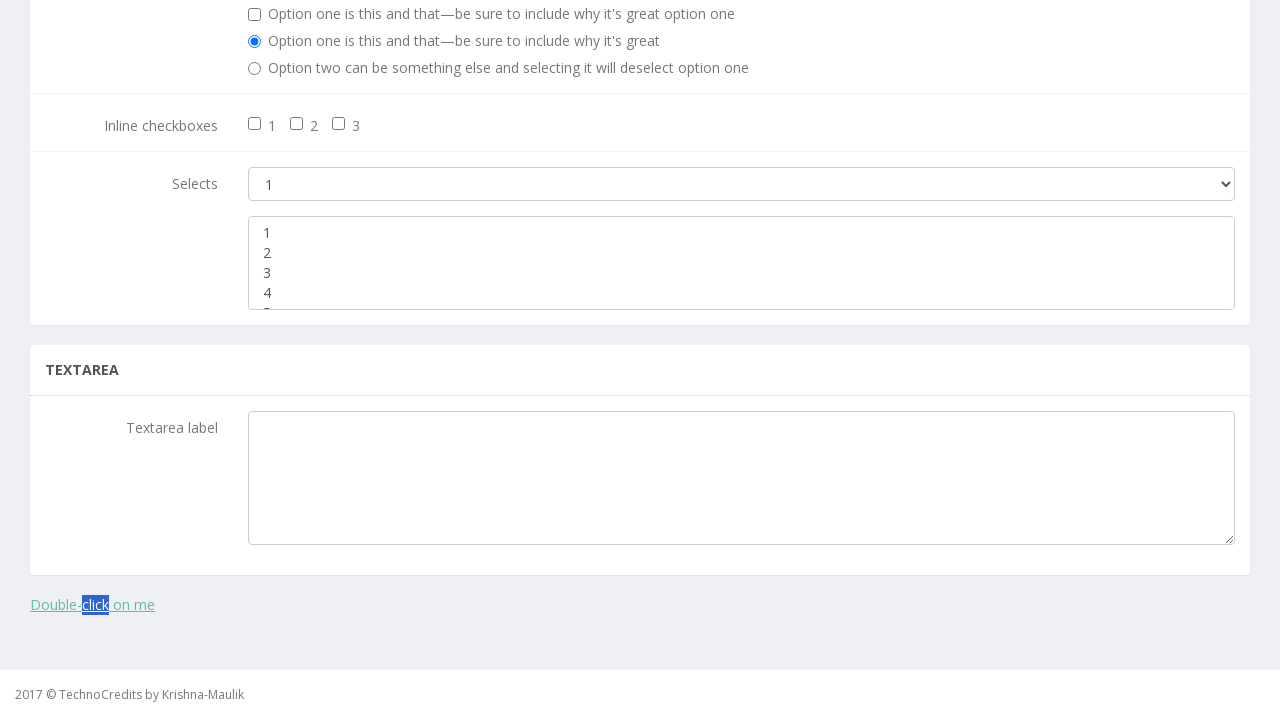

Set up alert dialog handler to accept alerts
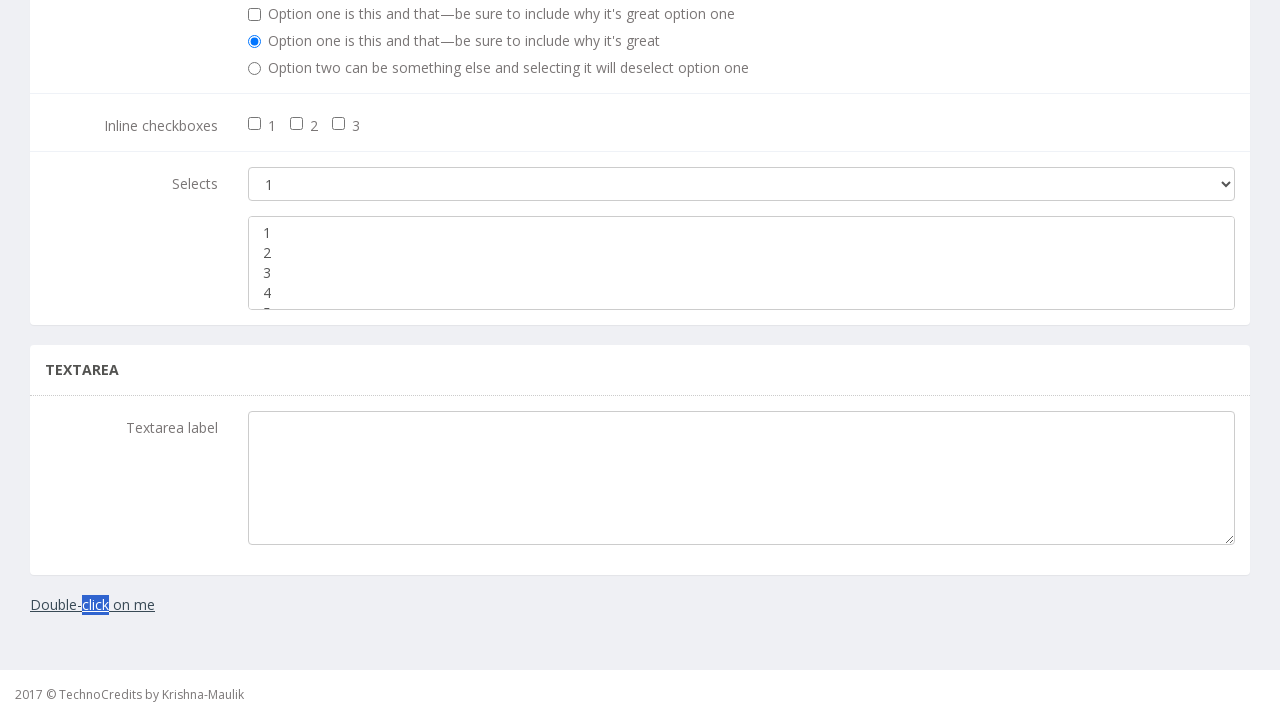

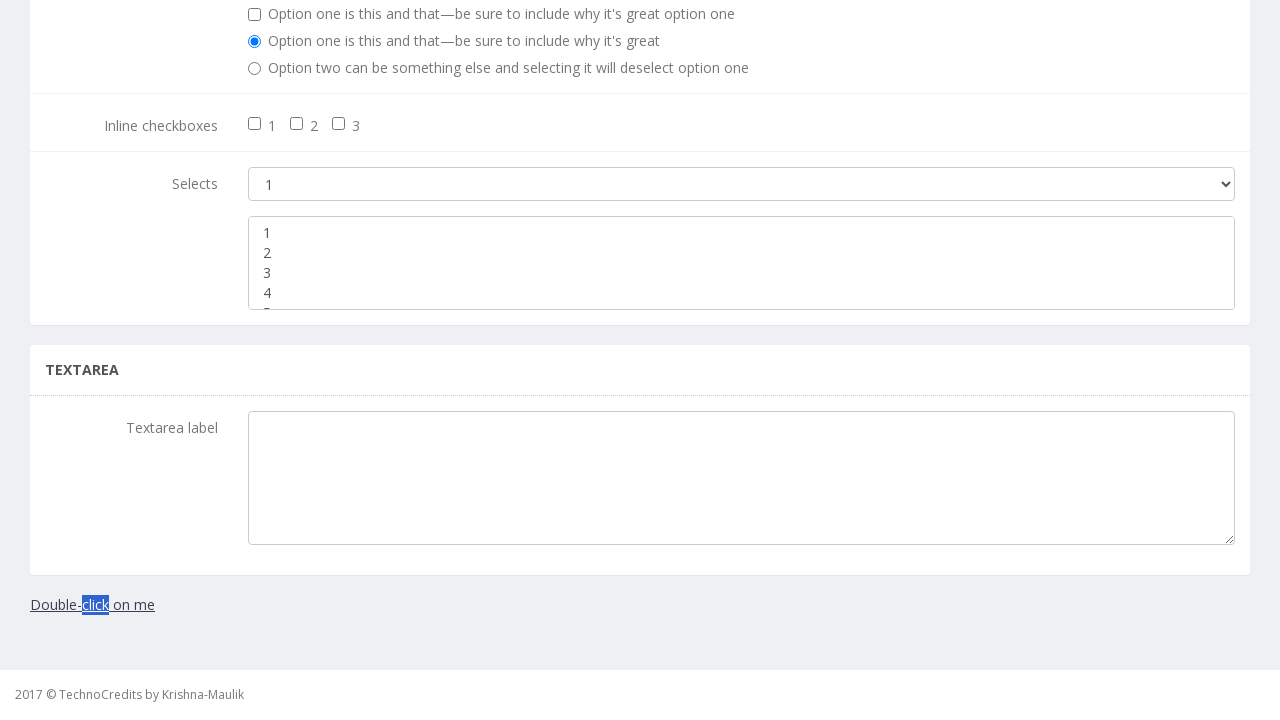